Tests sign-in form when username is provided but password is empty

Starting URL: https://dsportalapp.herokuapp.com/

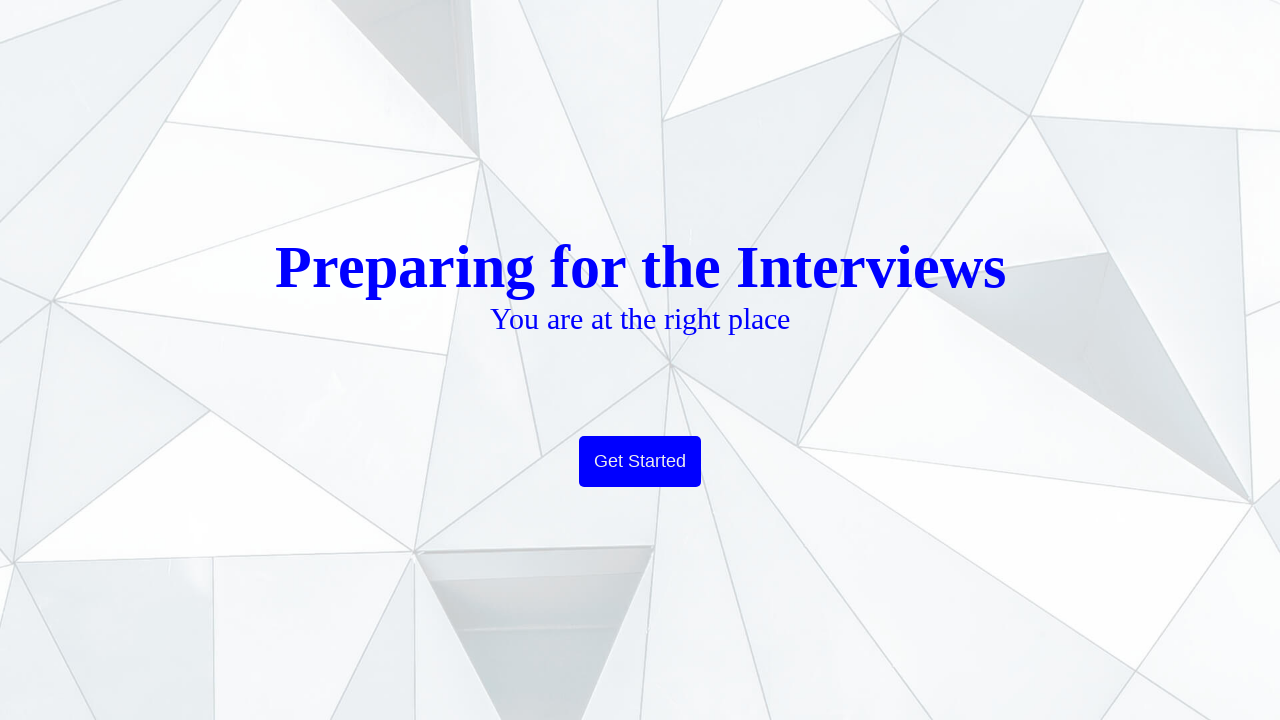

Clicked Get Started button on welcome page at (640, 462) on text=Get Started
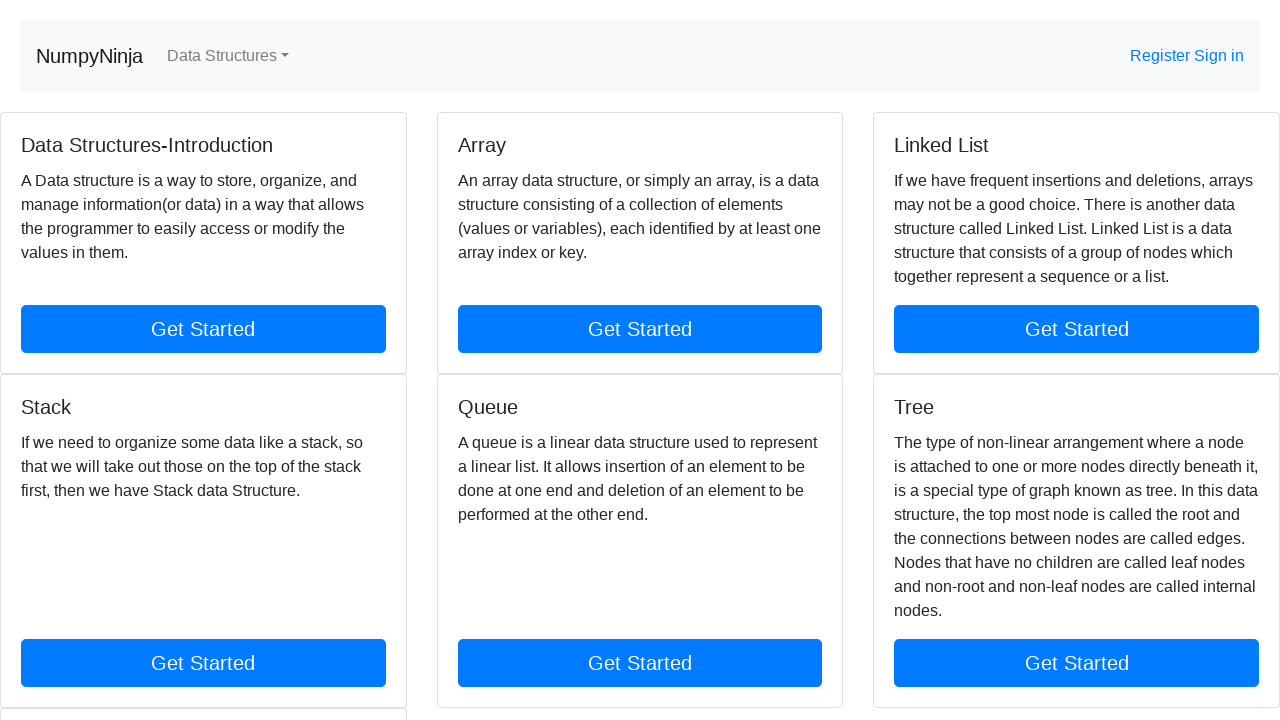

Clicked Sign In link in banner at (1219, 56) on text=Sign in
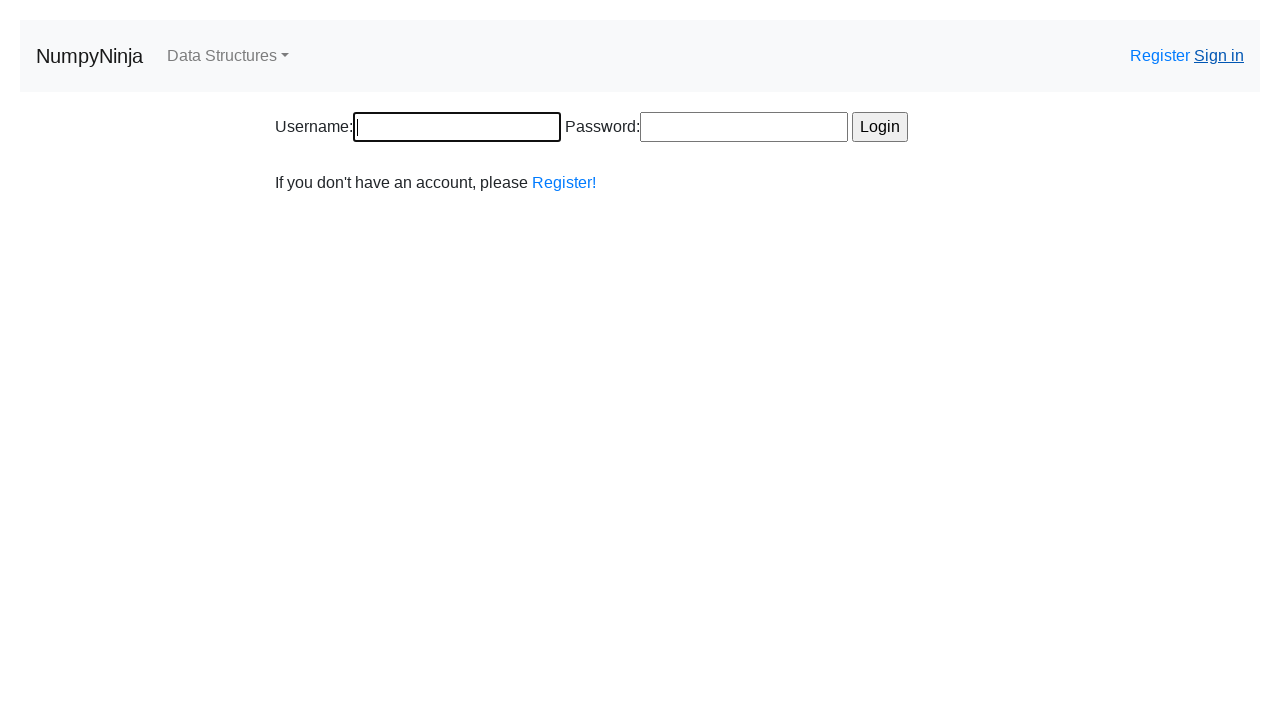

Entered username 'testuser456' in username field on input[name='username']
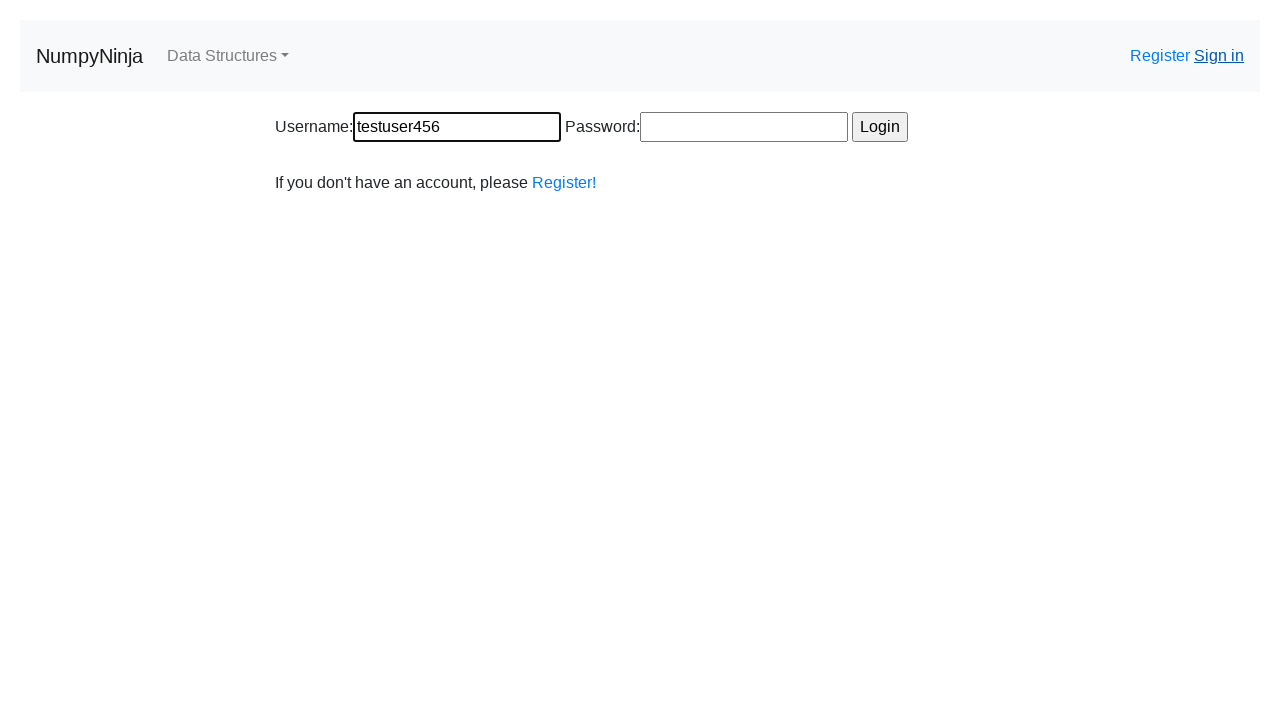

Clicked Login button with empty password field at (880, 127) on text=Login
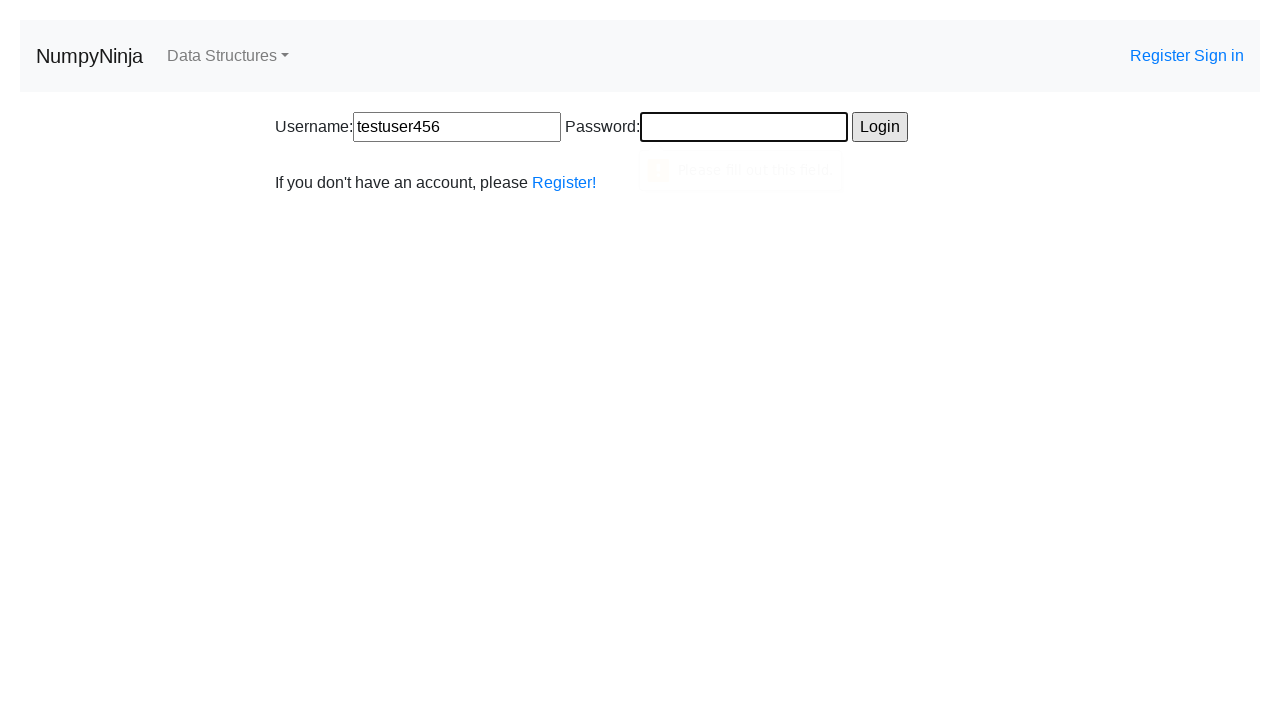

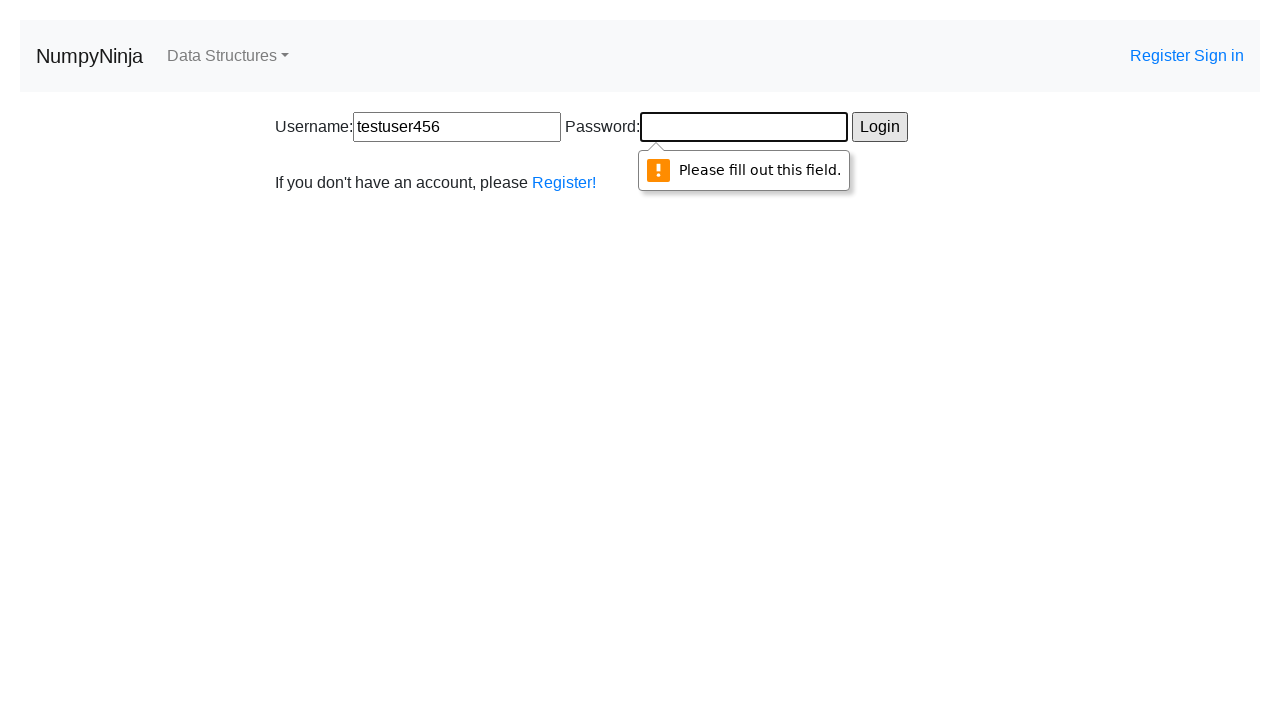